Tests sorting the Due column in ascending order by clicking the column header and verifying the values are sorted correctly

Starting URL: http://the-internet.herokuapp.com/tables

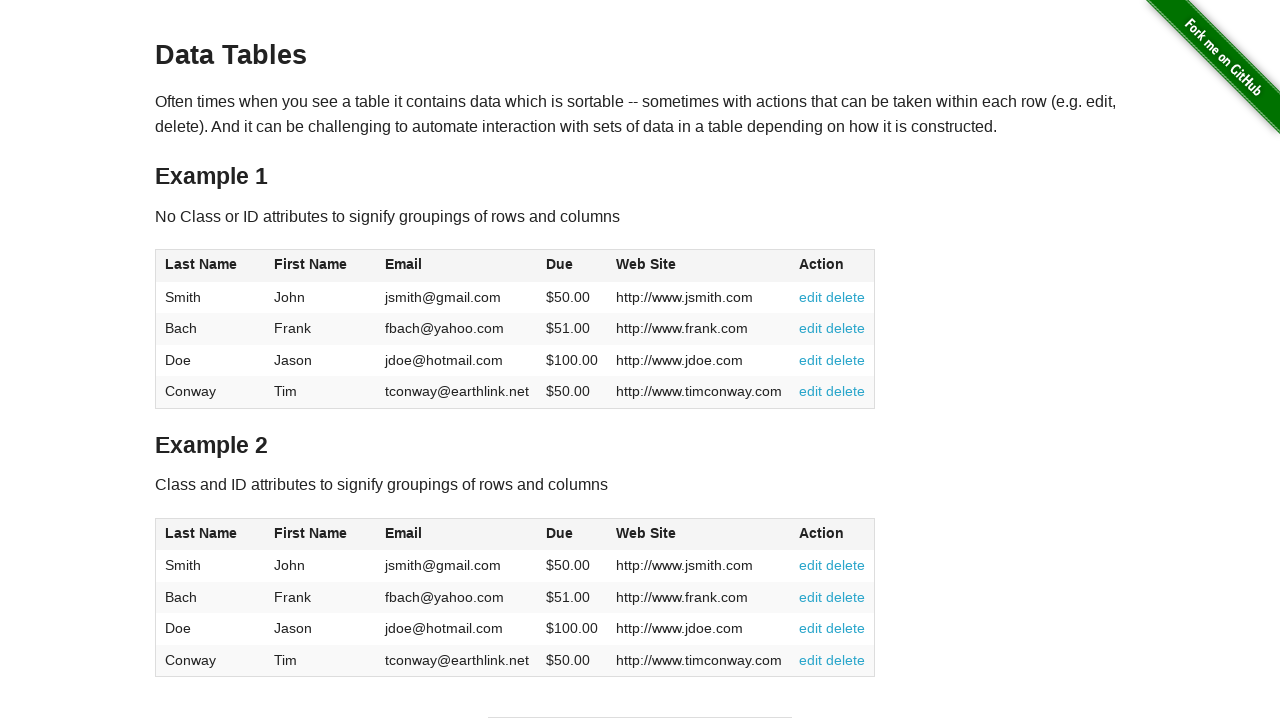

Clicked Due column header to sort ascending at (572, 266) on #table1 thead tr th:nth-of-type(4)
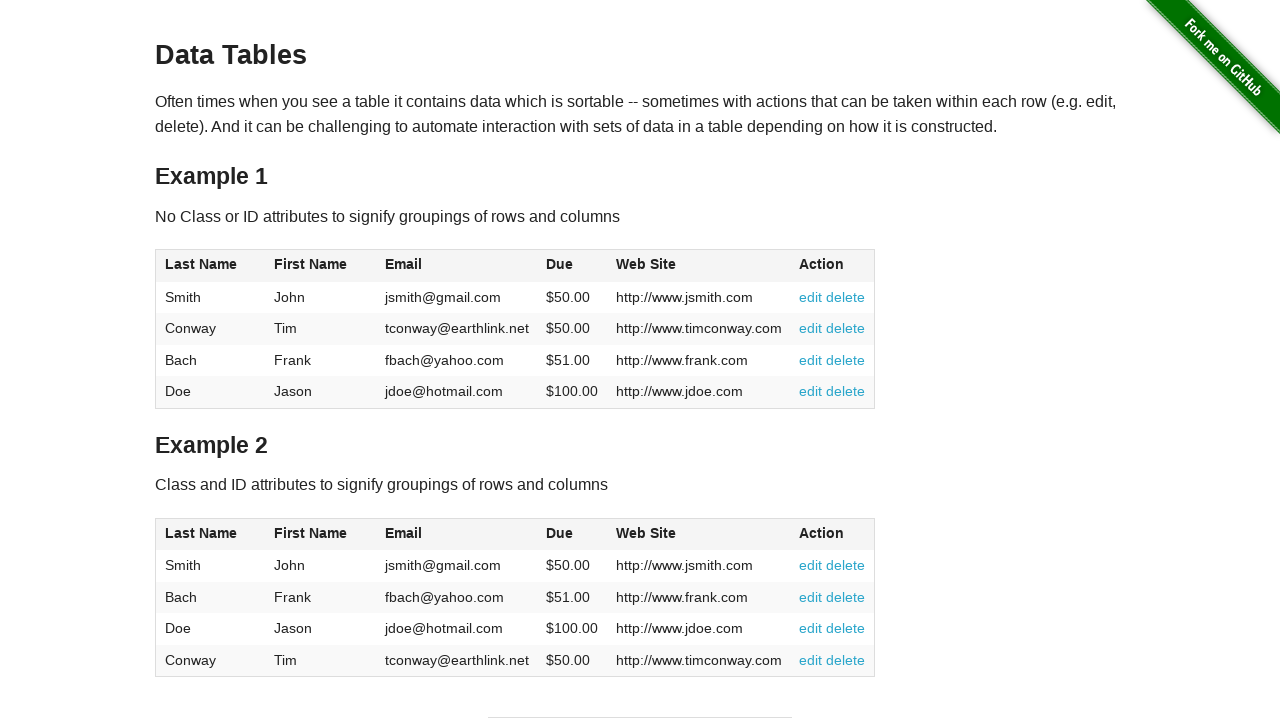

Due column cells loaded after sorting
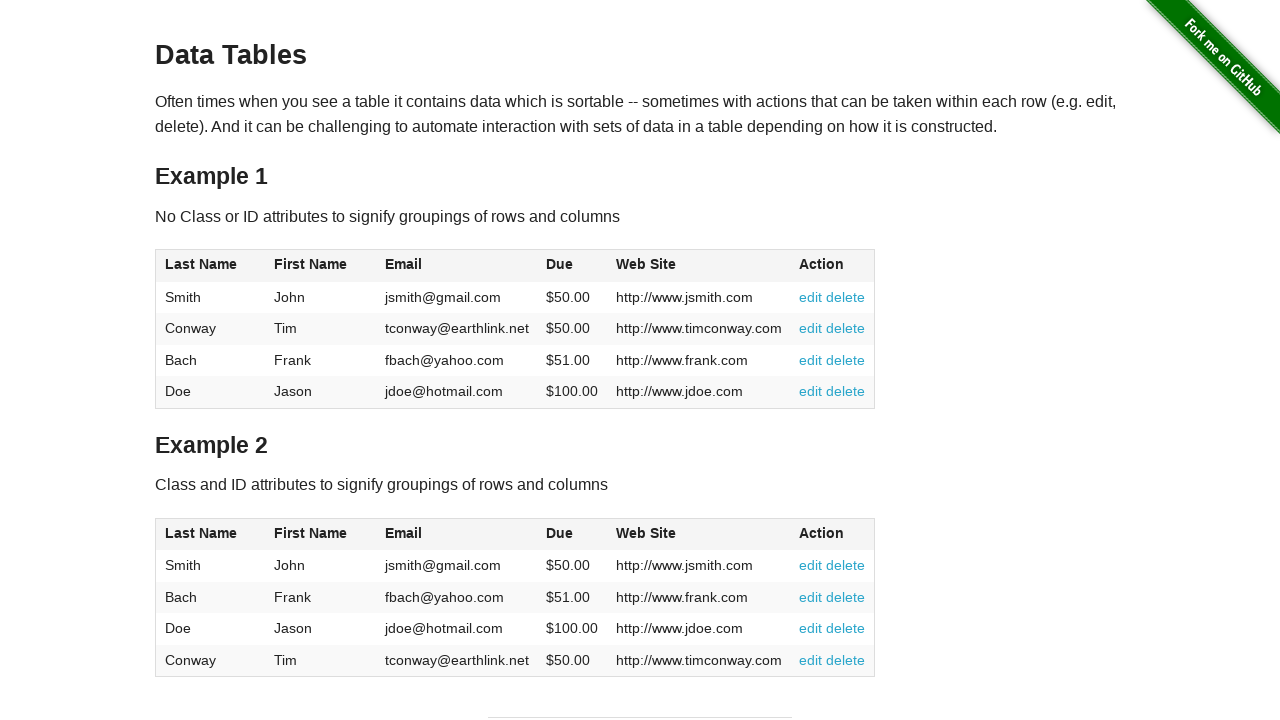

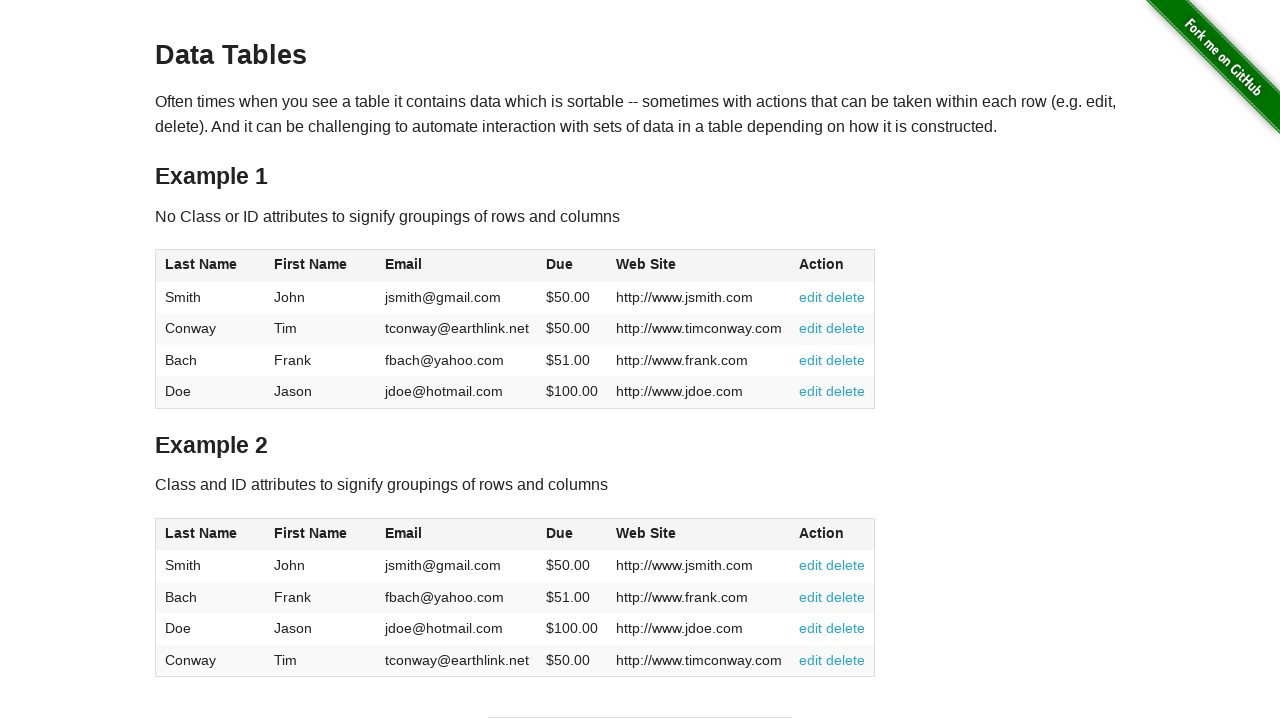